Navigates to Bybit P2P trading page and verifies that exchange rate information is displayed

Starting URL: https://www.bybit.com/fiat/trade/otc/?actionType=1&token=USDT&fiat=RUB

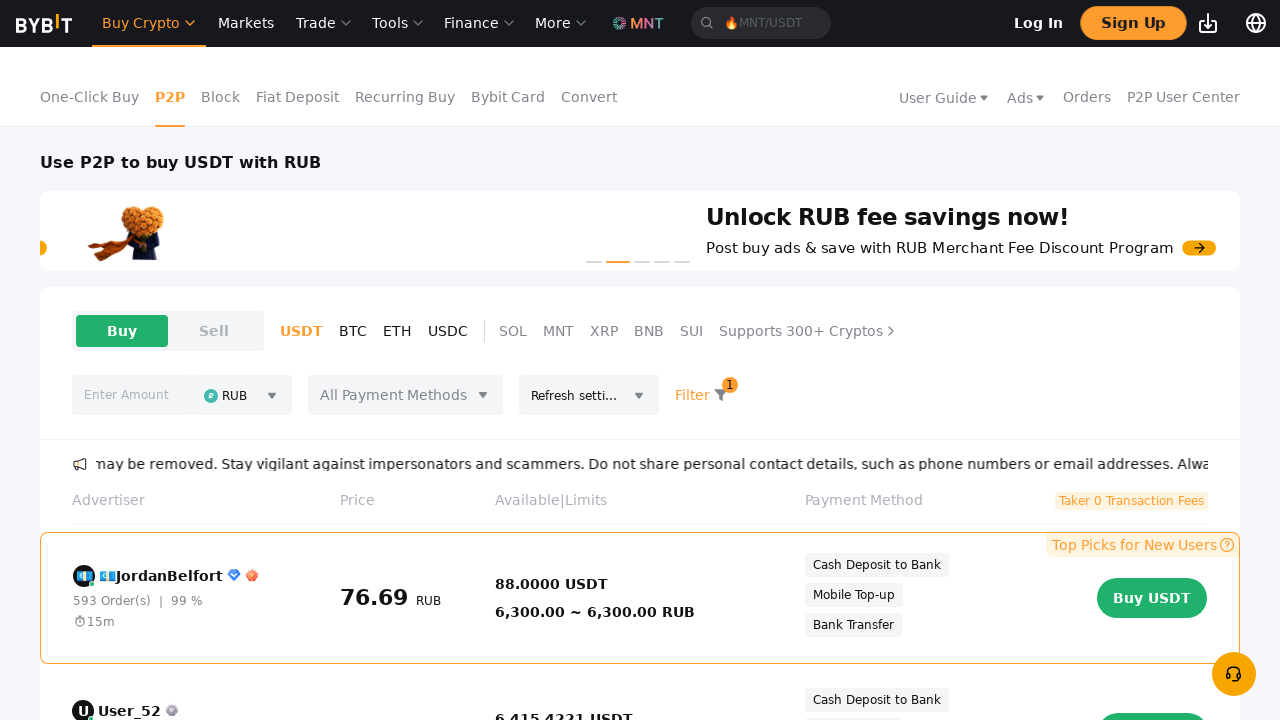

Waited for exchange rate elements to load
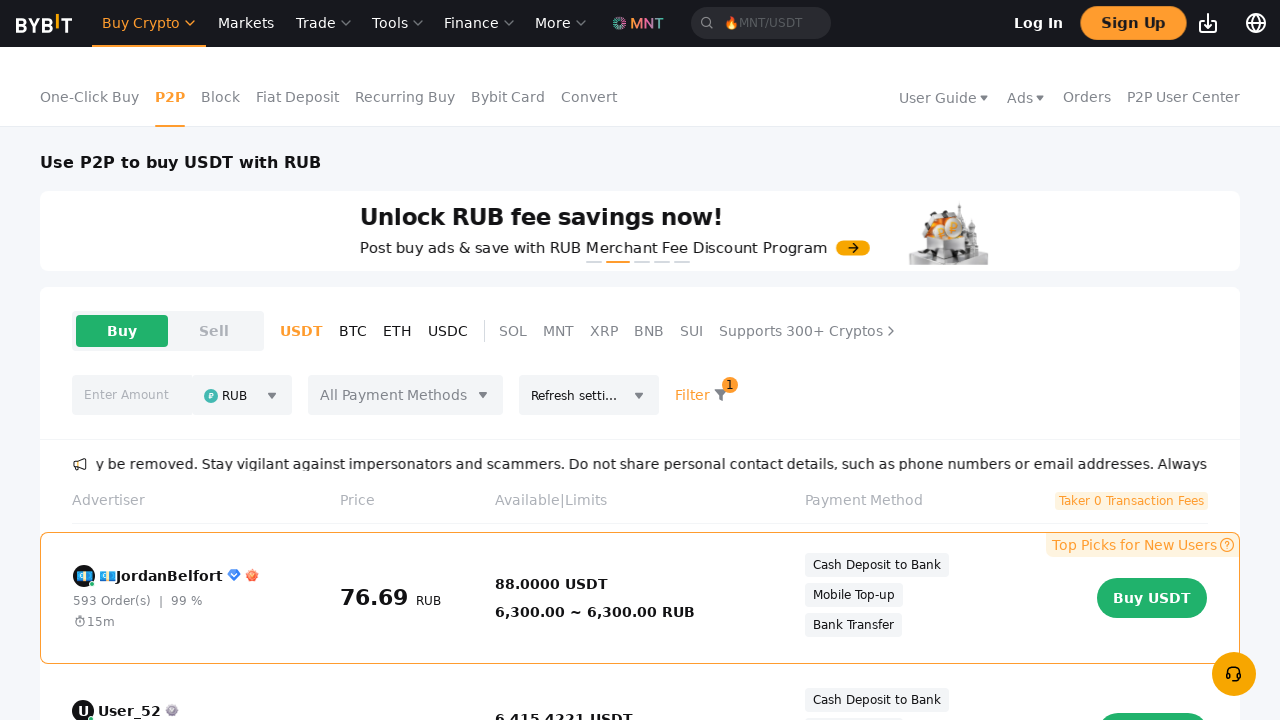

Retrieved all exchange rate elements from the page
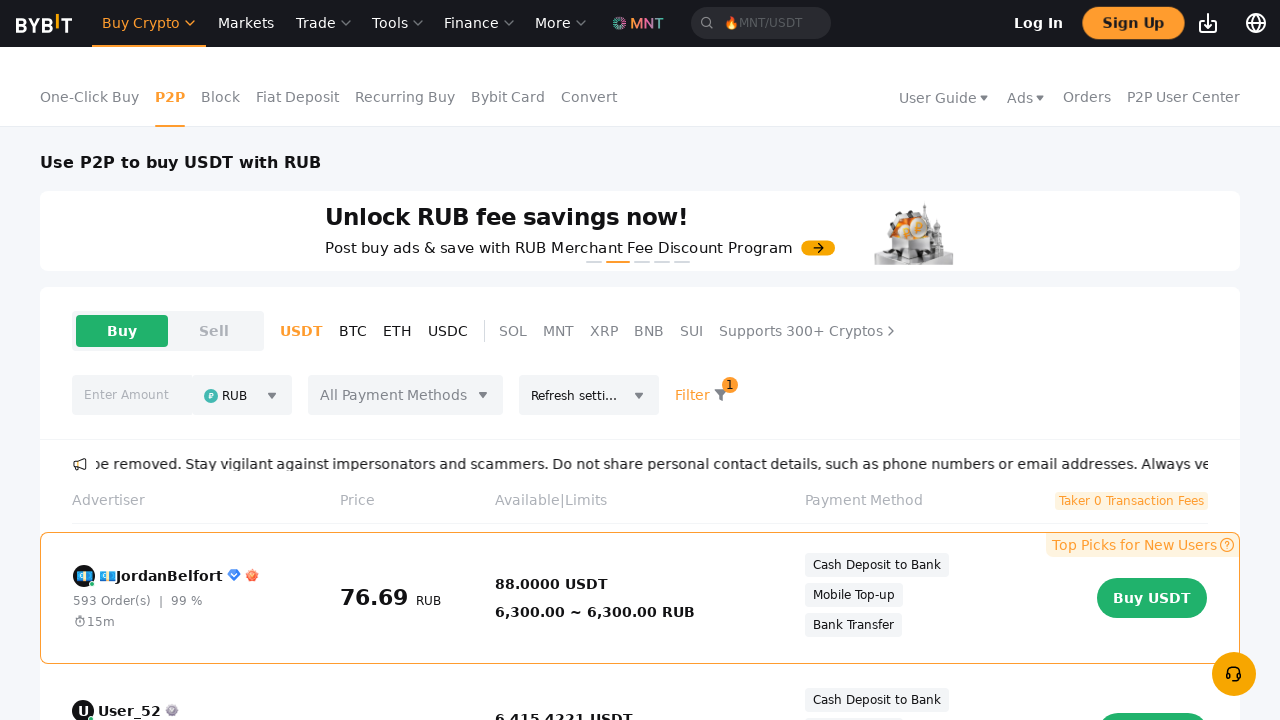

Verified that exchange rates are displayed - found 11 rate(s)
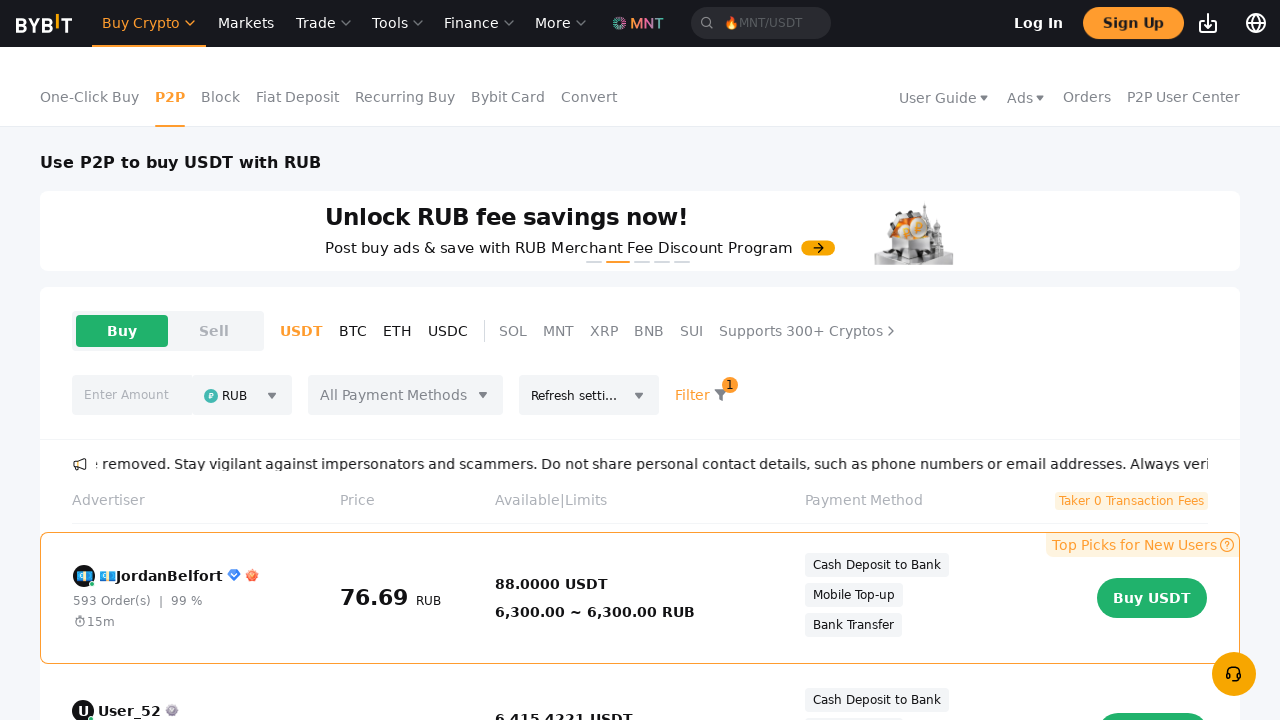

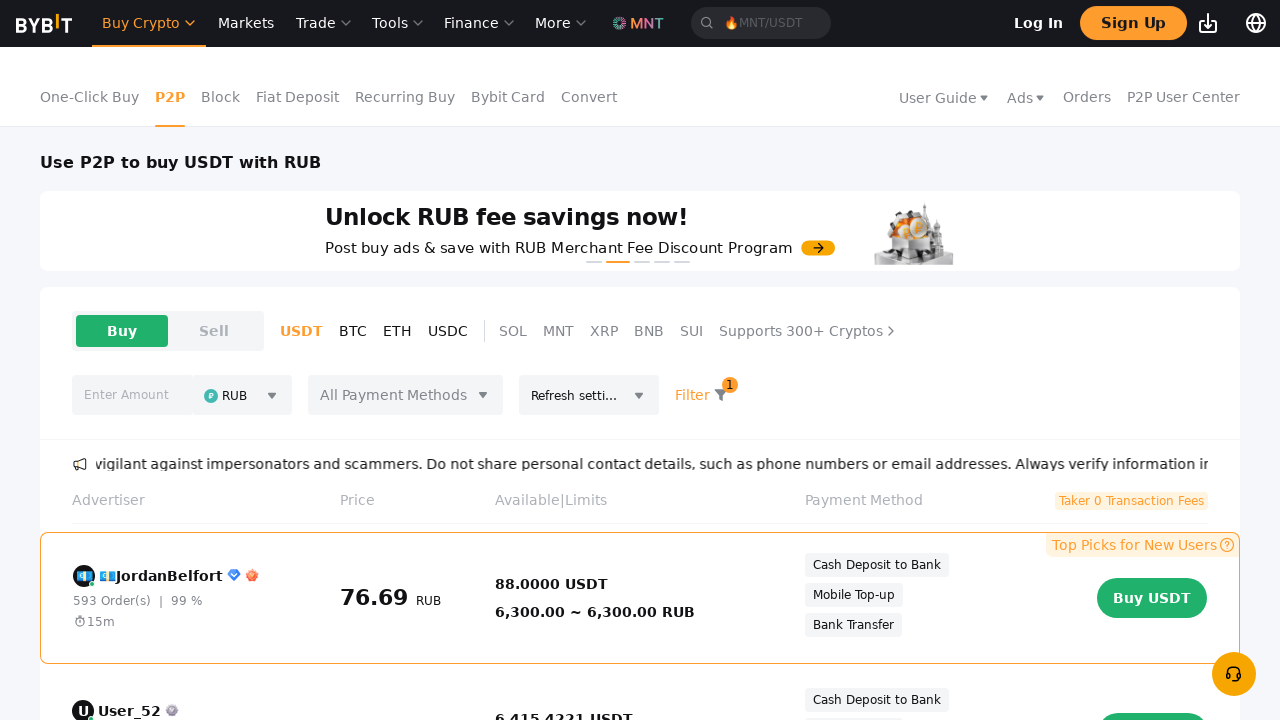